Tests sorting the Due column in ascending order using semantic class attributes on the second table for better cross-browser compatibility.

Starting URL: http://the-internet.herokuapp.com/tables

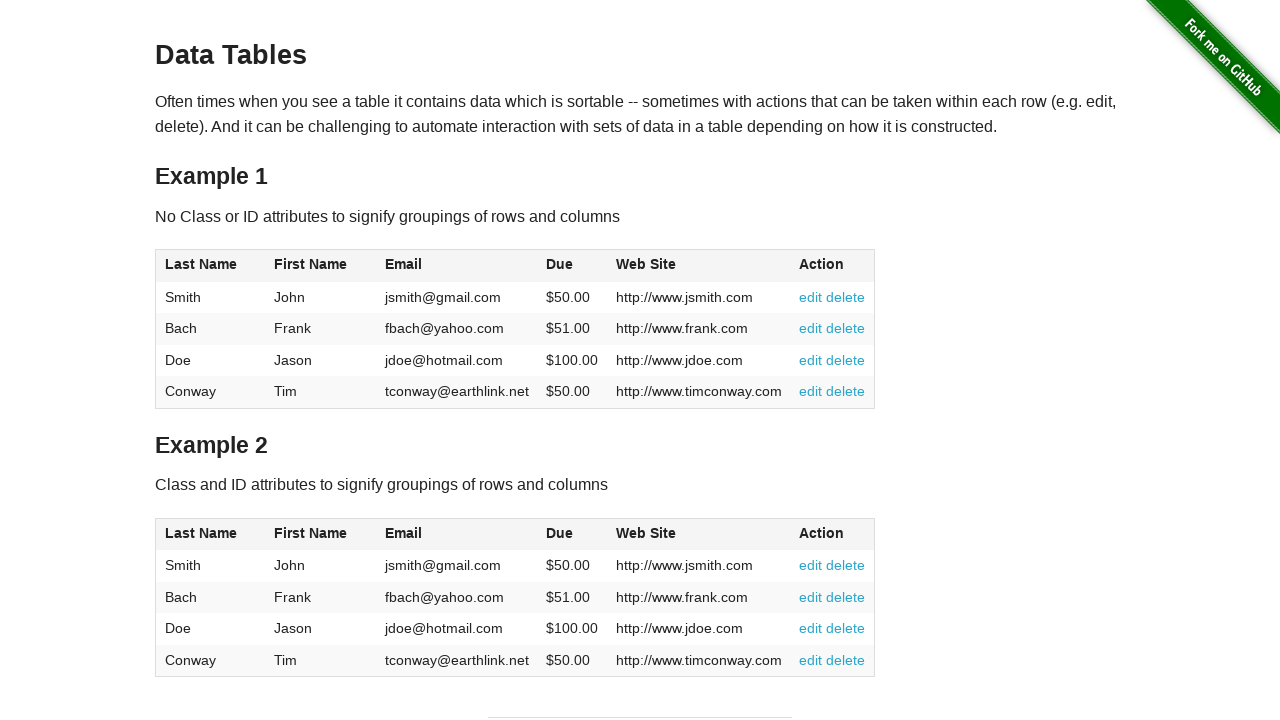

Clicked the Due column header in table2 to sort at (560, 533) on #table2 thead .dues
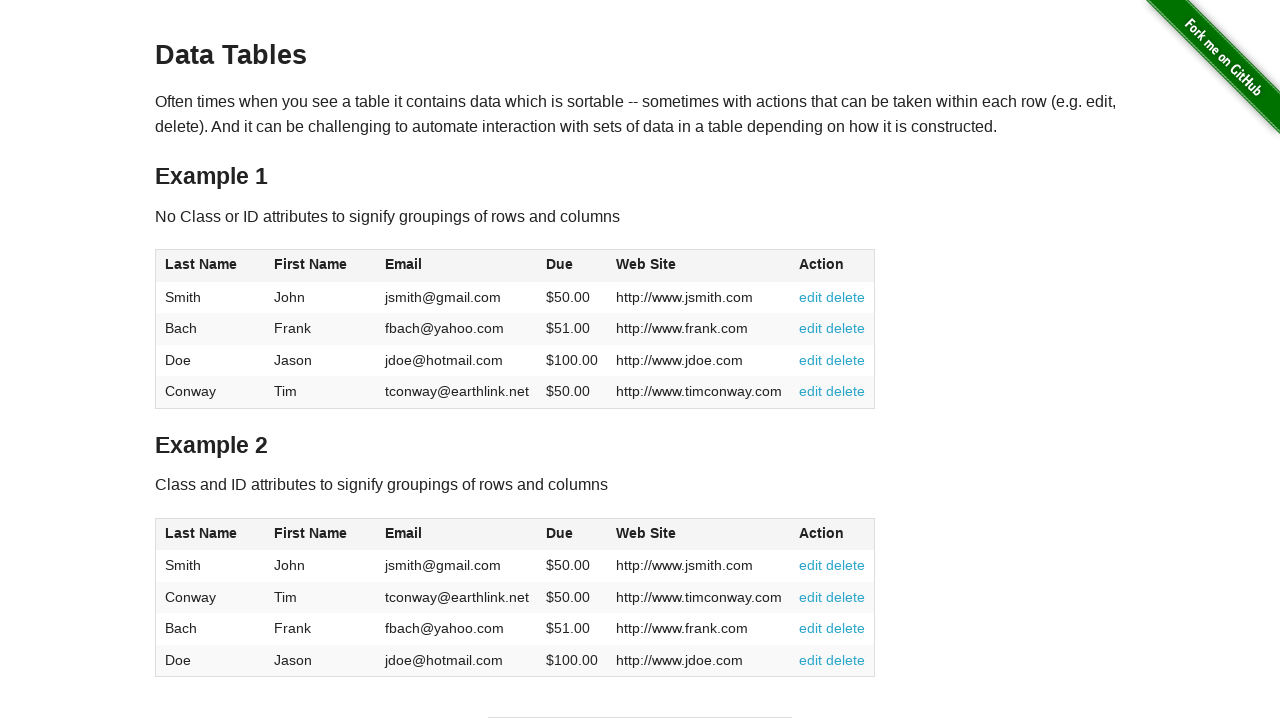

Verified table2 body dues cells are present after sorting
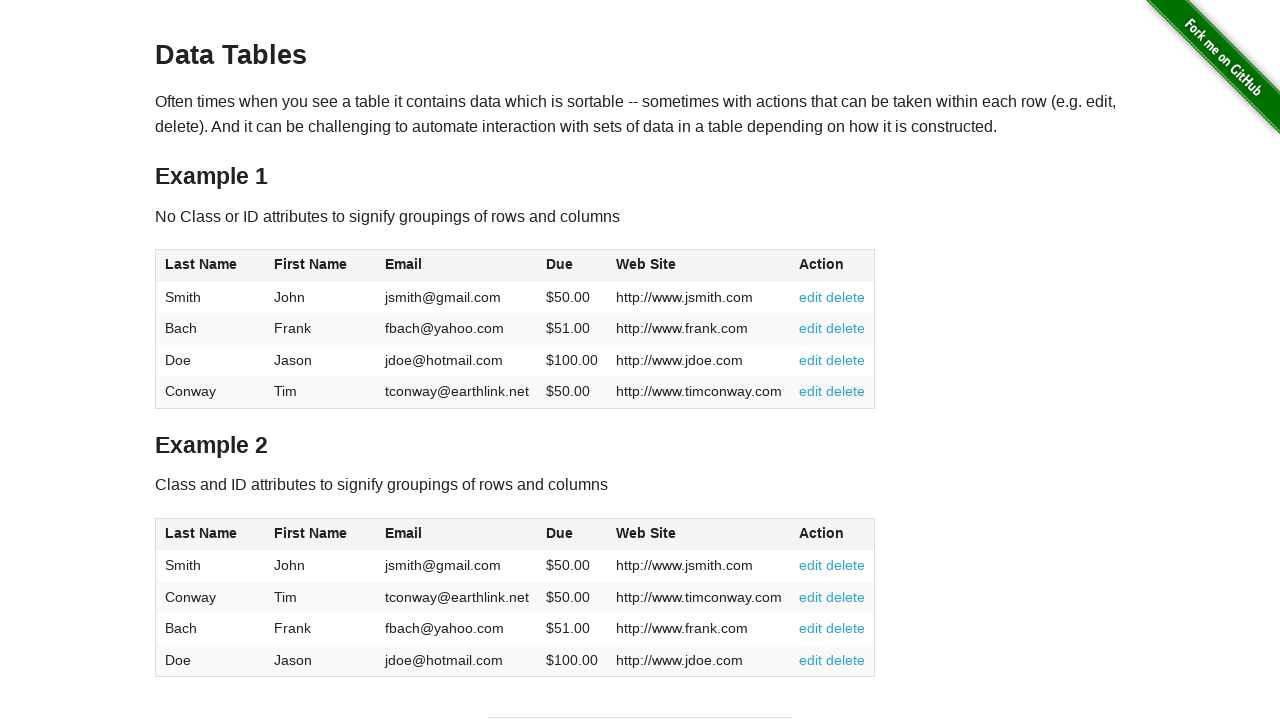

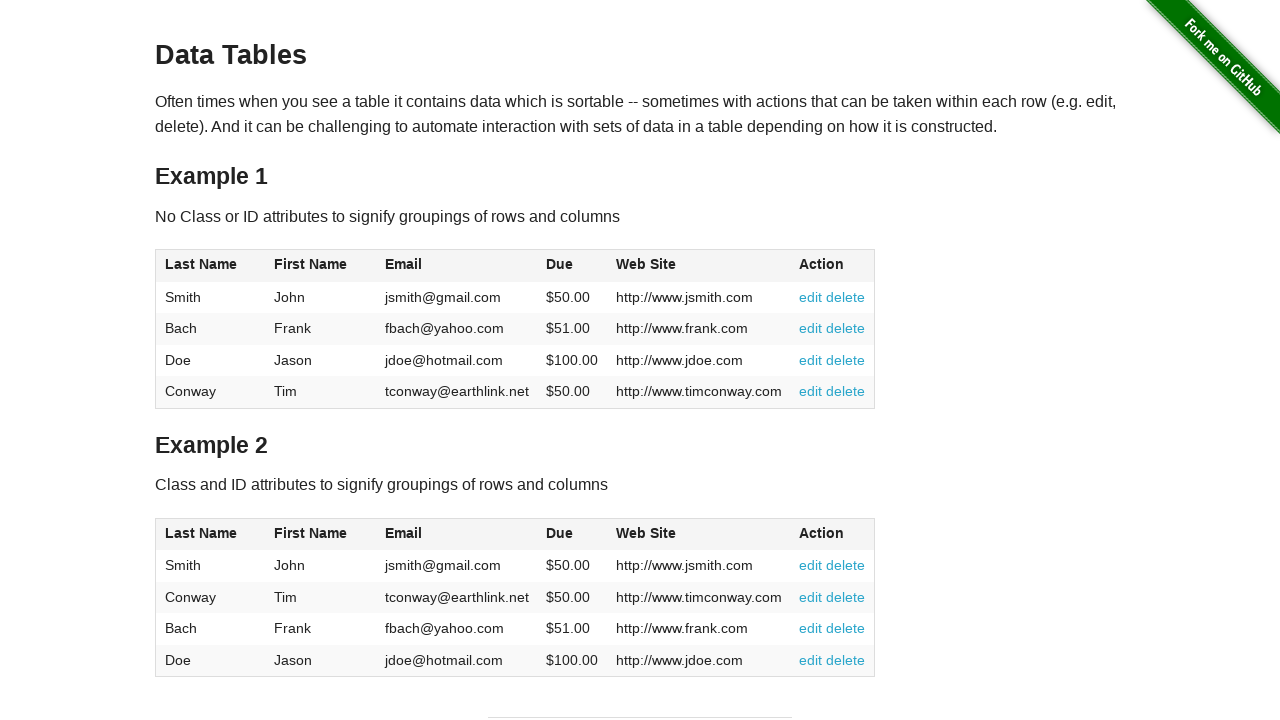